Tests JavaScript Prompt dialog by clicking a button that triggers a prompt, entering text, accepting it, and verifying the result contains the entered text

Starting URL: https://the-internet.herokuapp.com/javascript_alerts

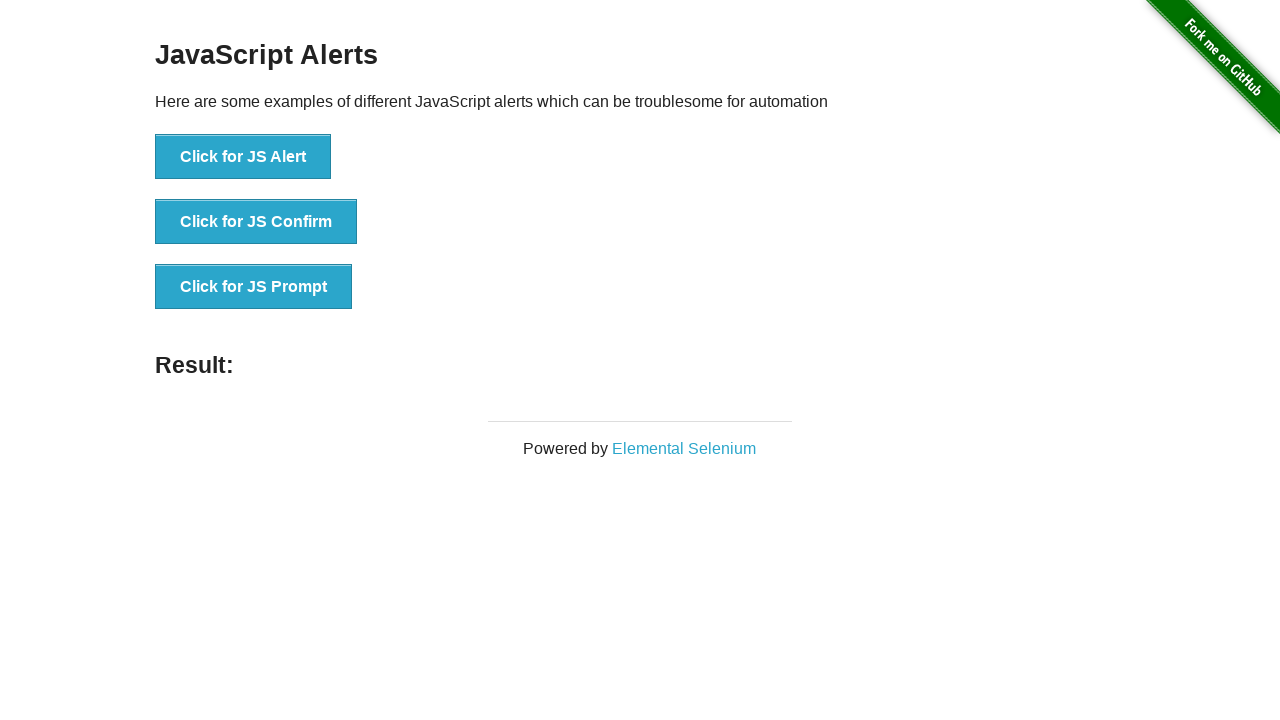

Set up dialog handler to accept prompt with text 'Abdullah'
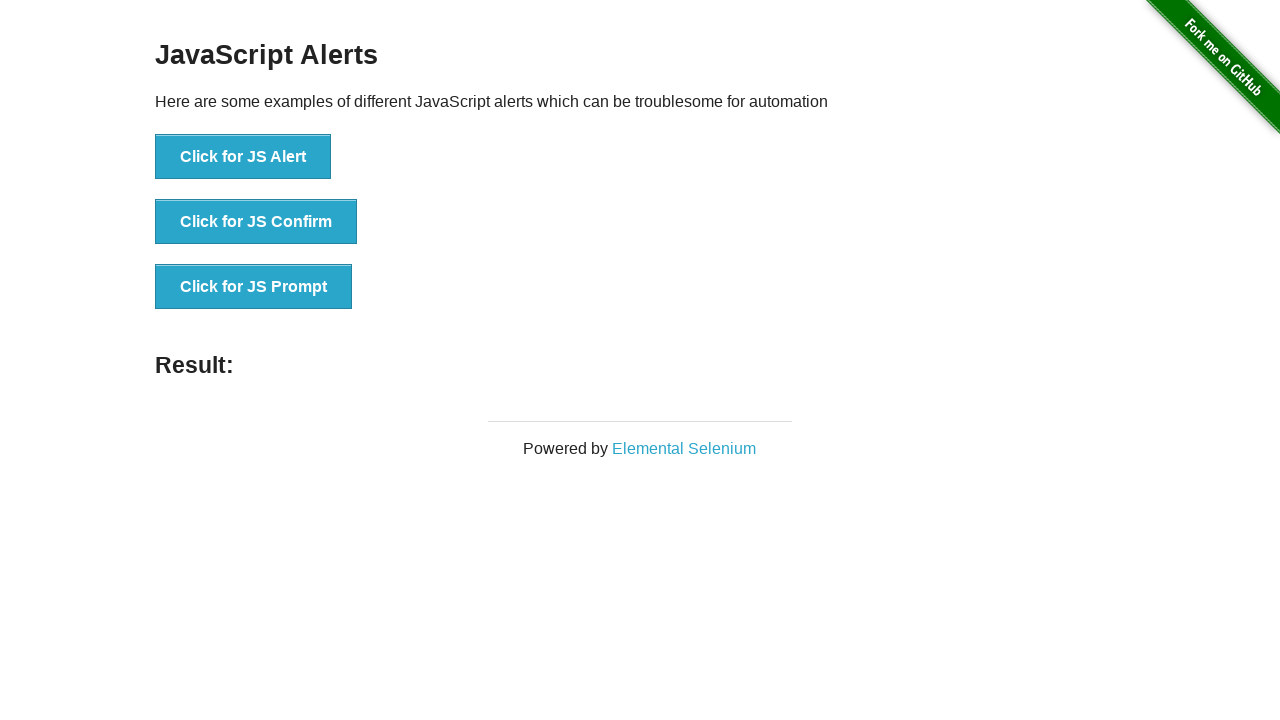

Clicked button to trigger JavaScript prompt dialog at (254, 287) on xpath=//*[text()='Click for JS Prompt']
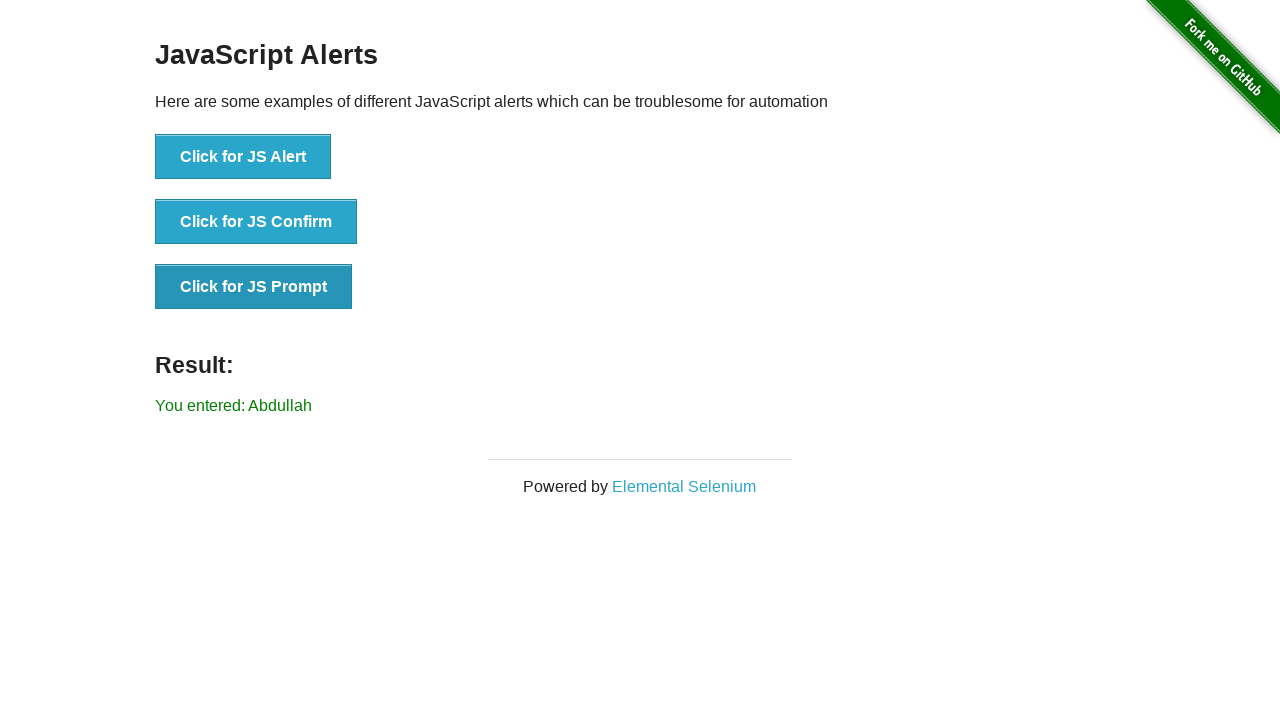

Result element appeared after prompt was accepted
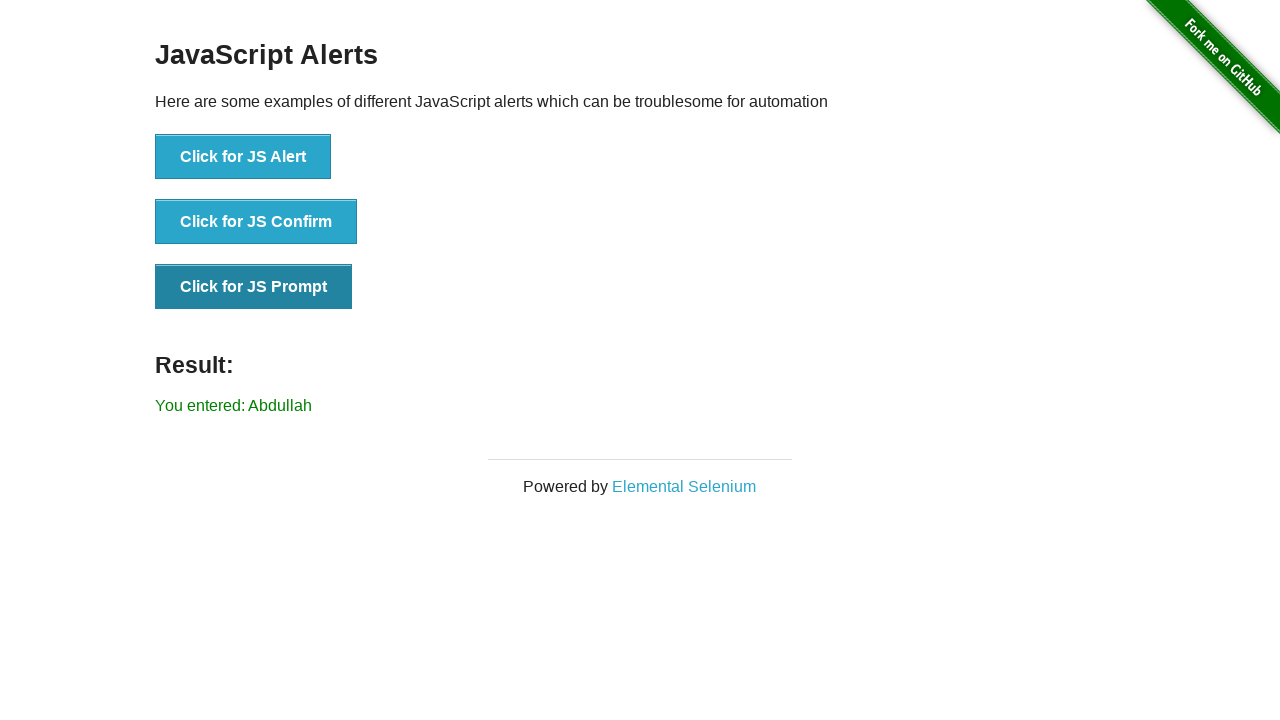

Retrieved result text from #result element
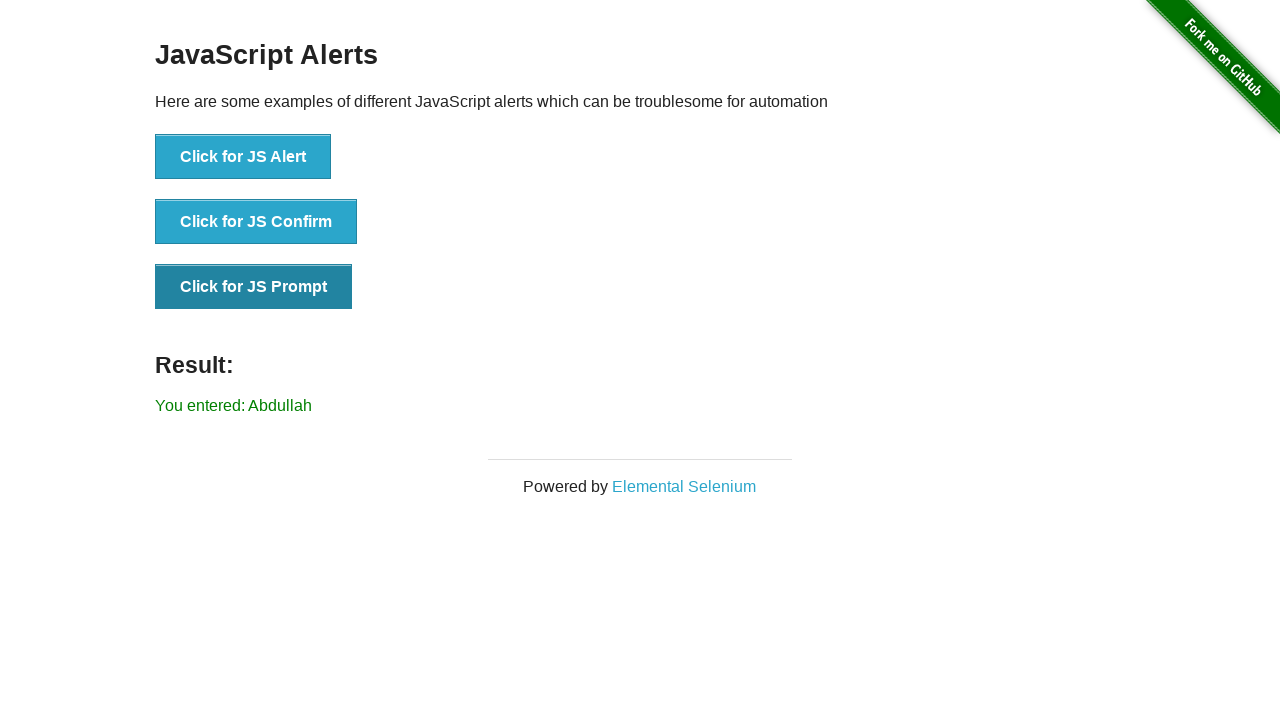

Verified that result contains entered text 'Abdullah'
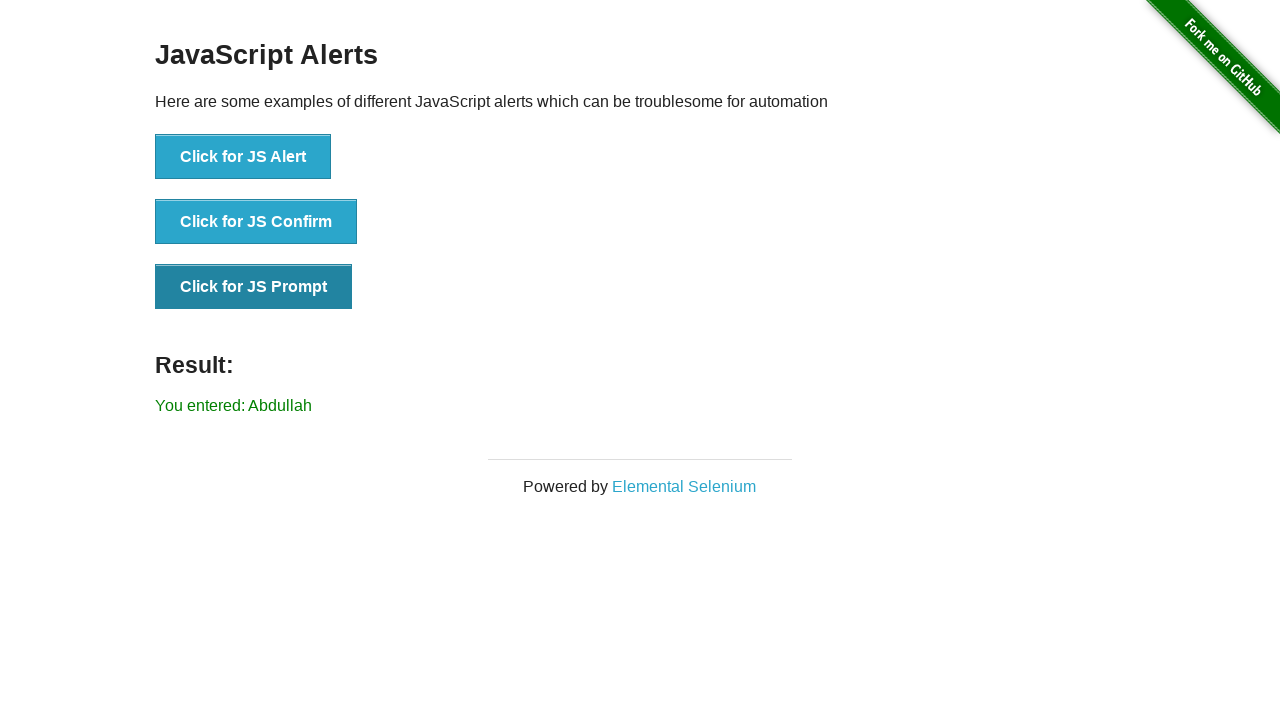

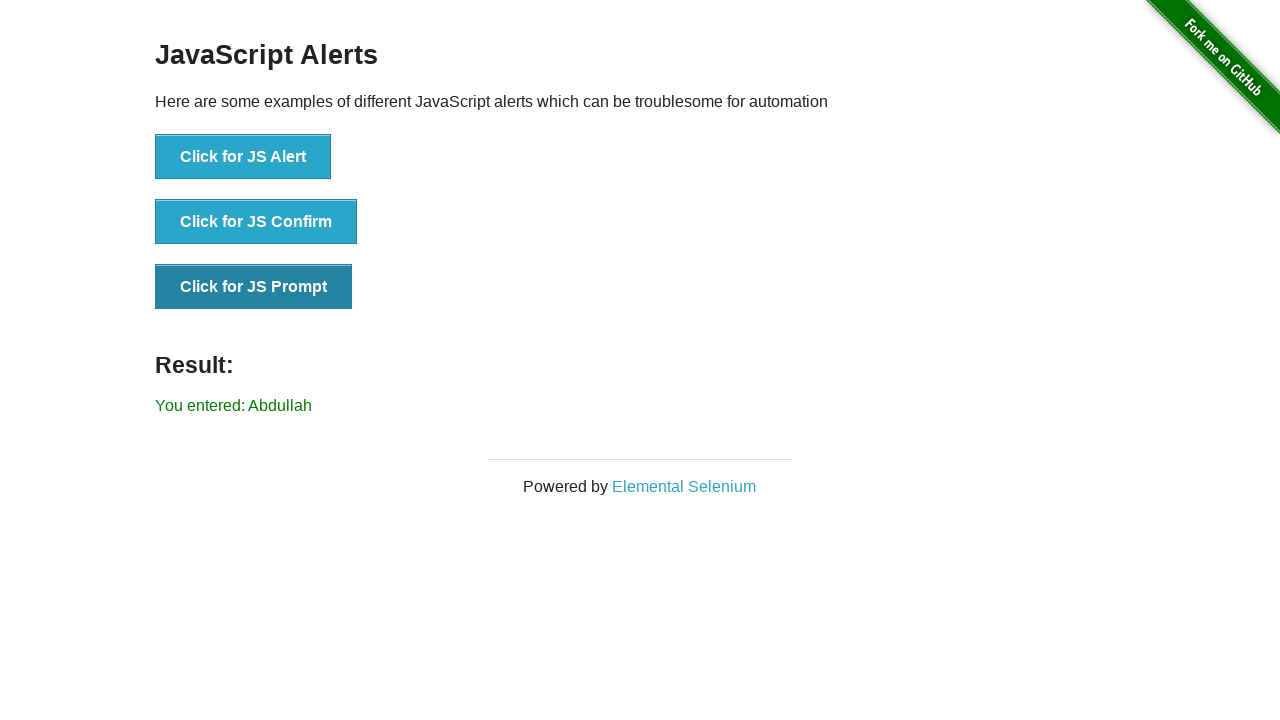